Tests a registration form by filling in first name, last name, and email fields, then submitting the form and verifying successful registration message

Starting URL: http://suninjuly.github.io/registration1.html

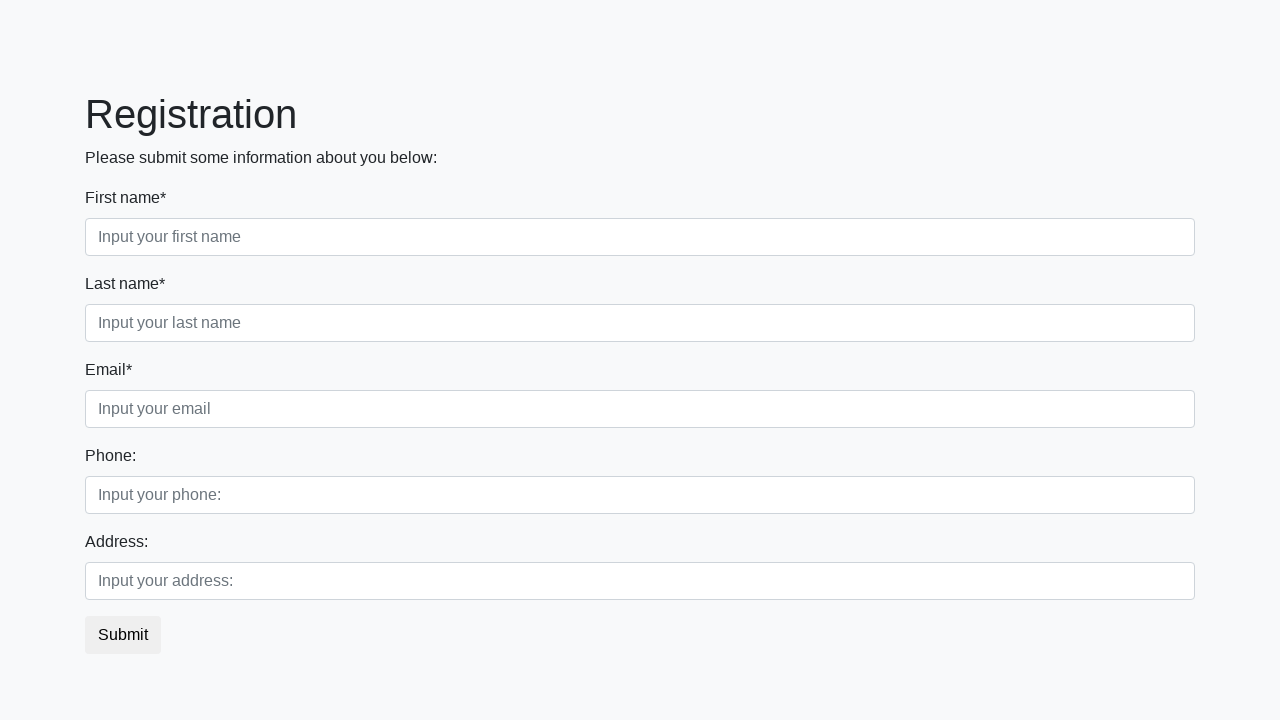

Filled first name field with 'John' on [placeholder="Input your first name"]
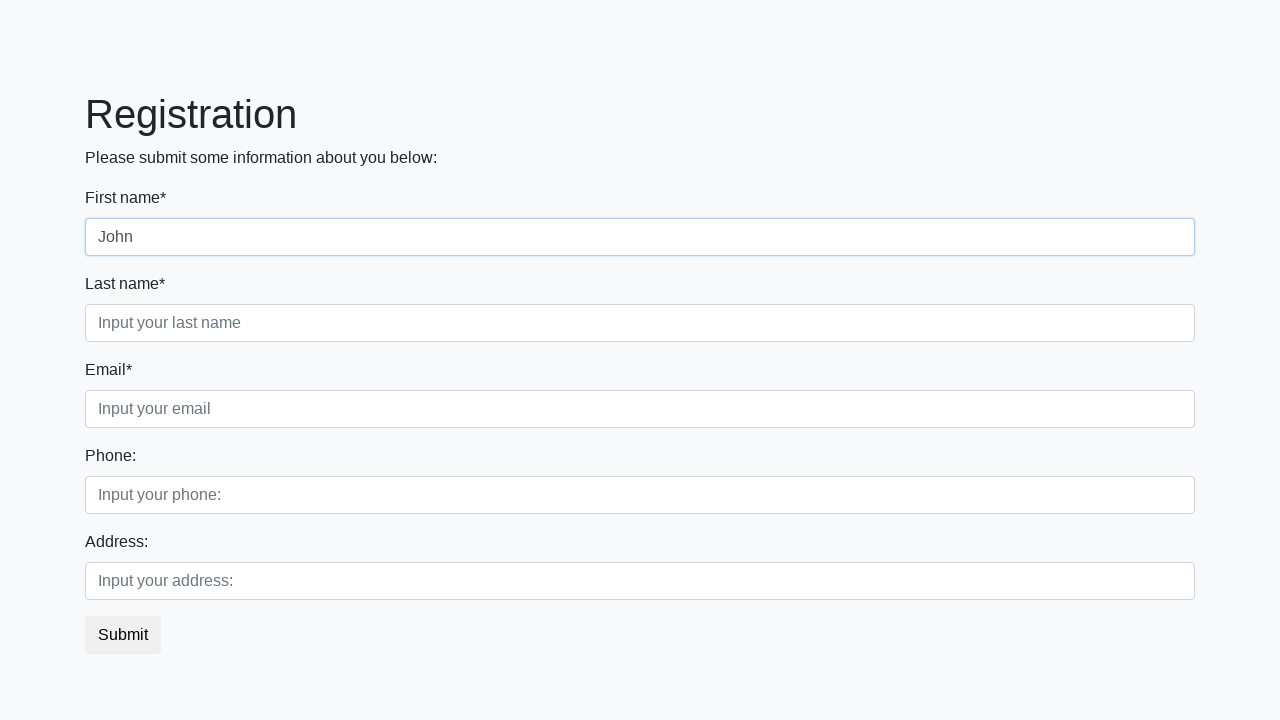

Filled last name field with 'Smith' on [placeholder="Input your last name"]
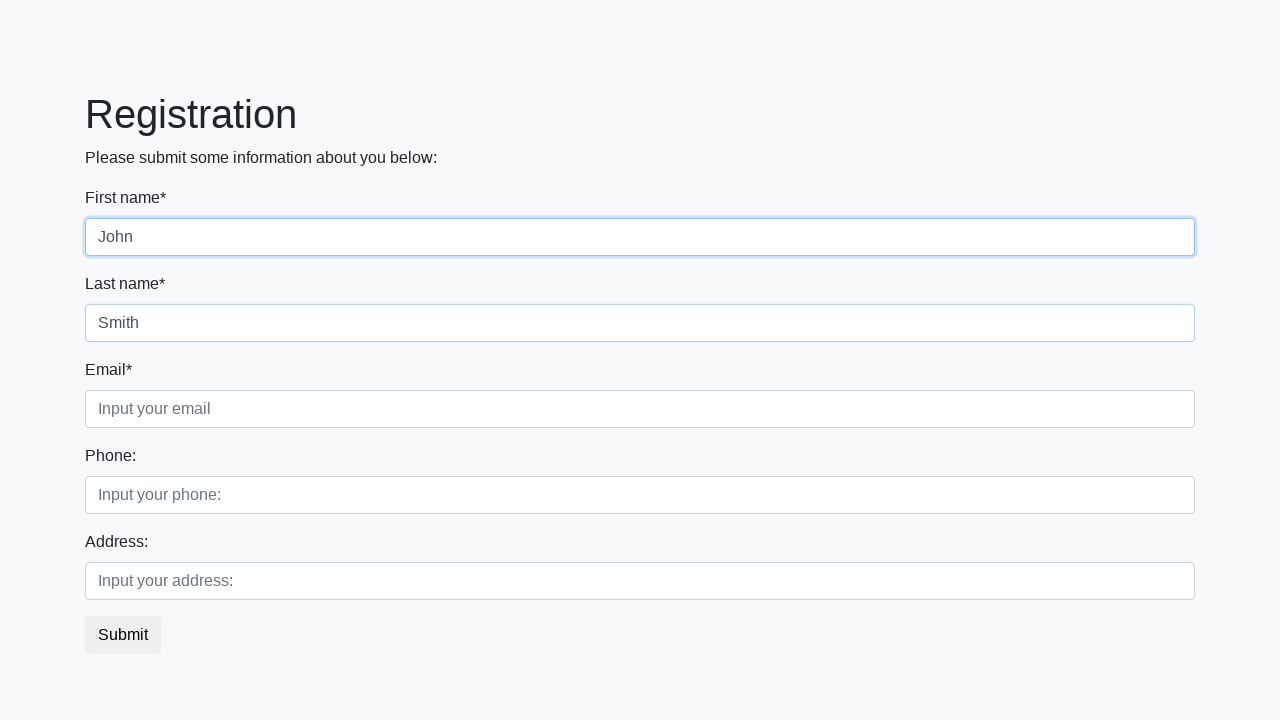

Filled email field with 'john.smith@example.com' on [placeholder="Input your email"]
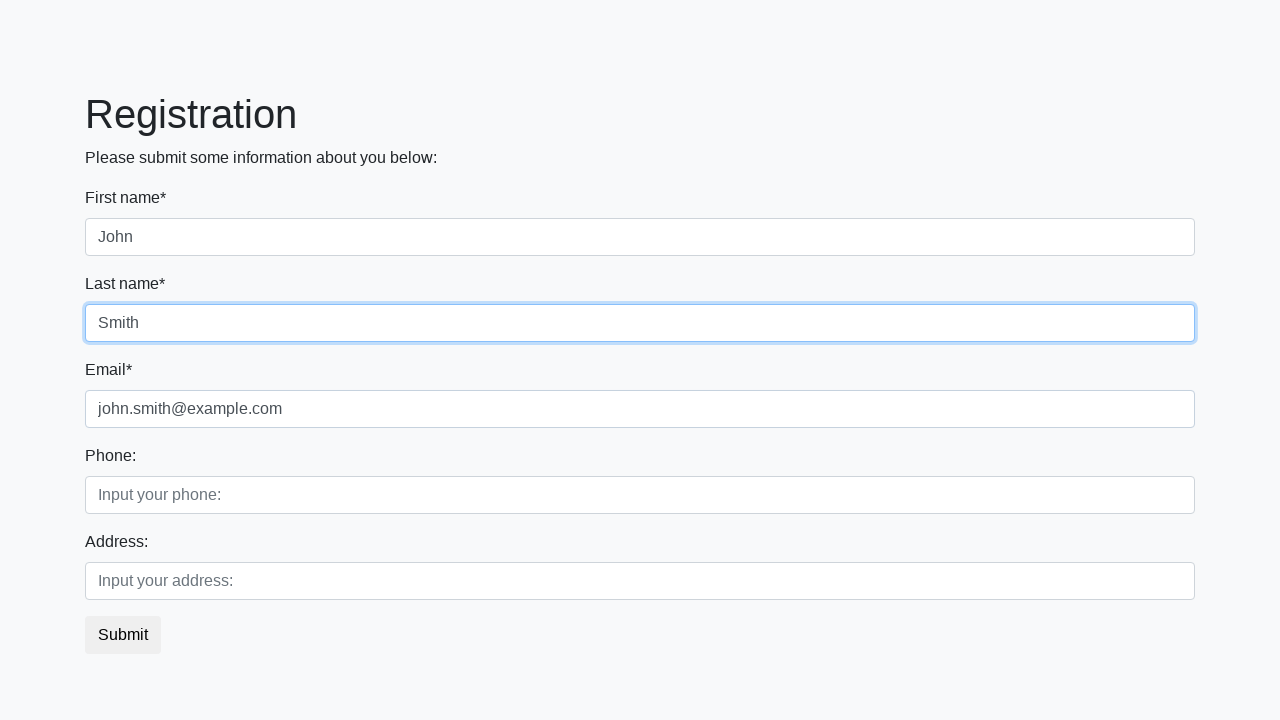

Clicked submit button to register at (123, 635) on button.btn
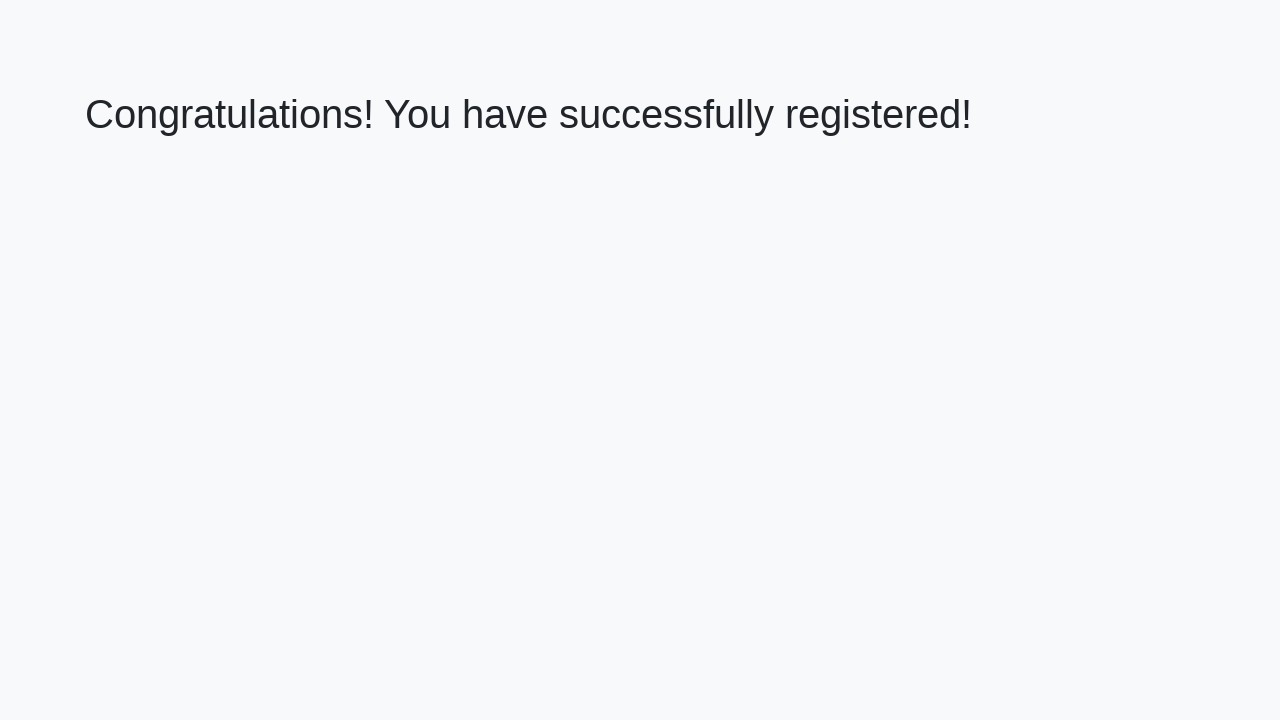

Success message appeared
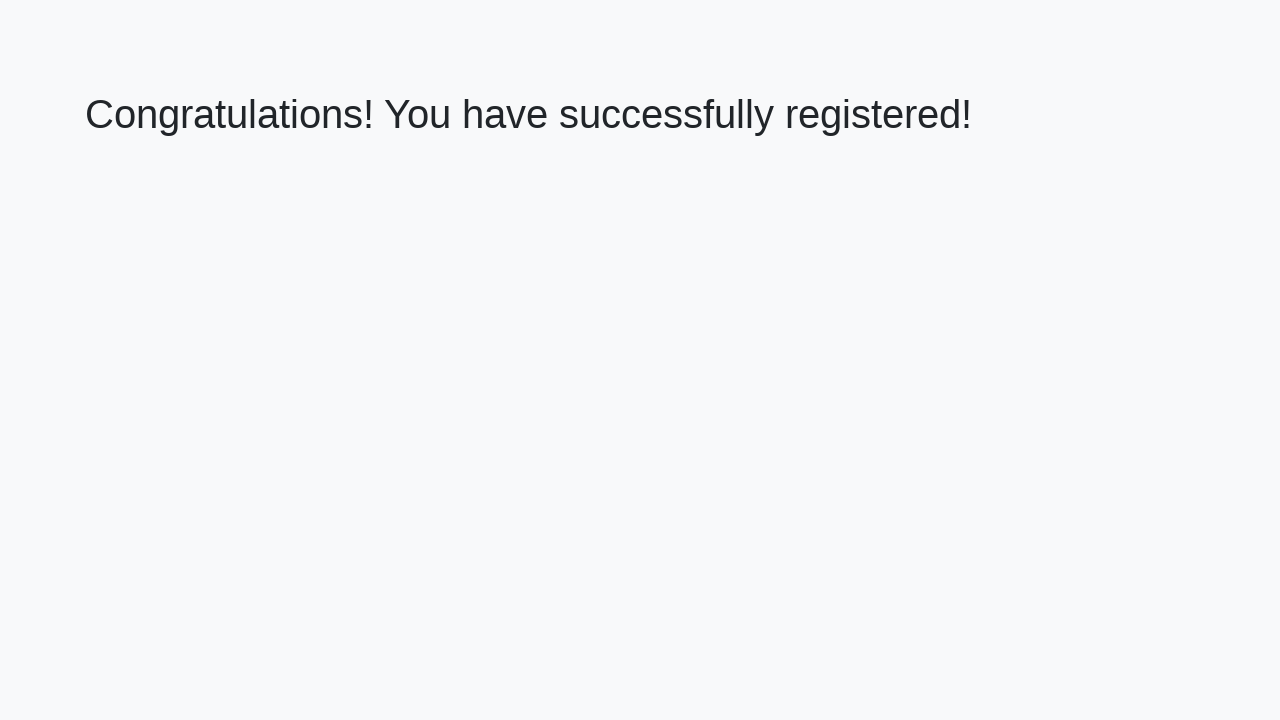

Retrieved success message text
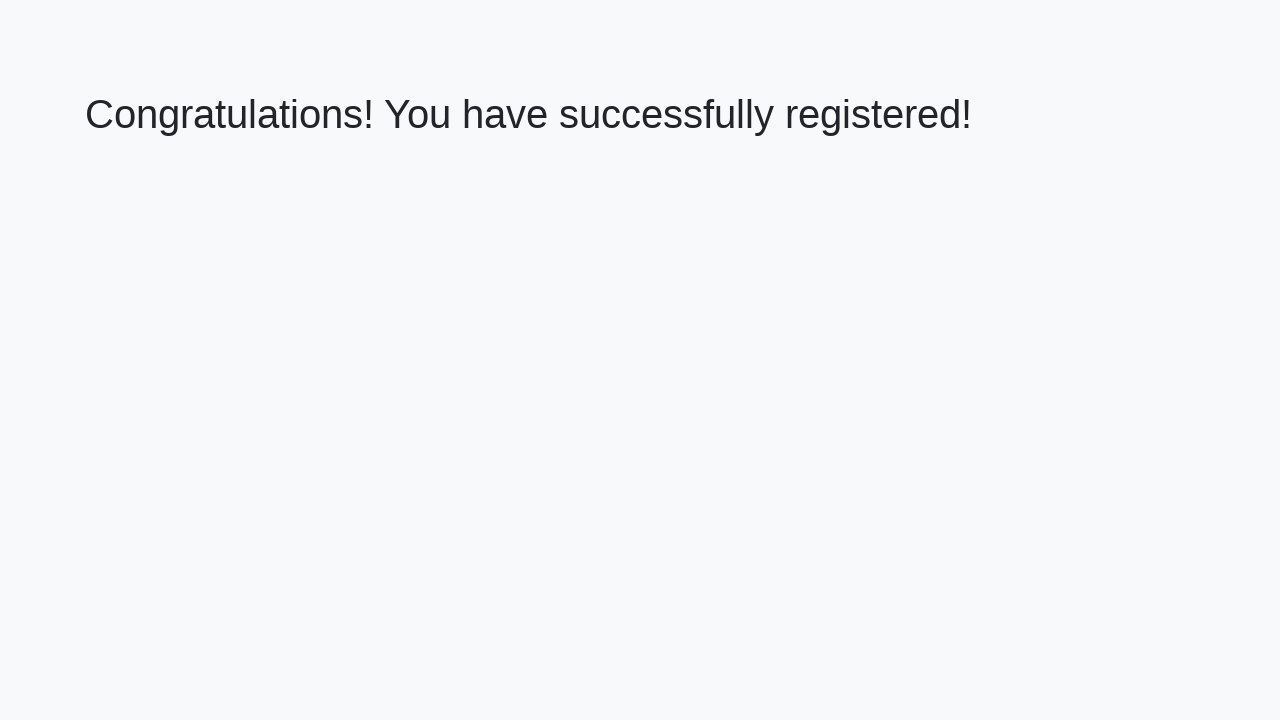

Verified registration success message matches expected text
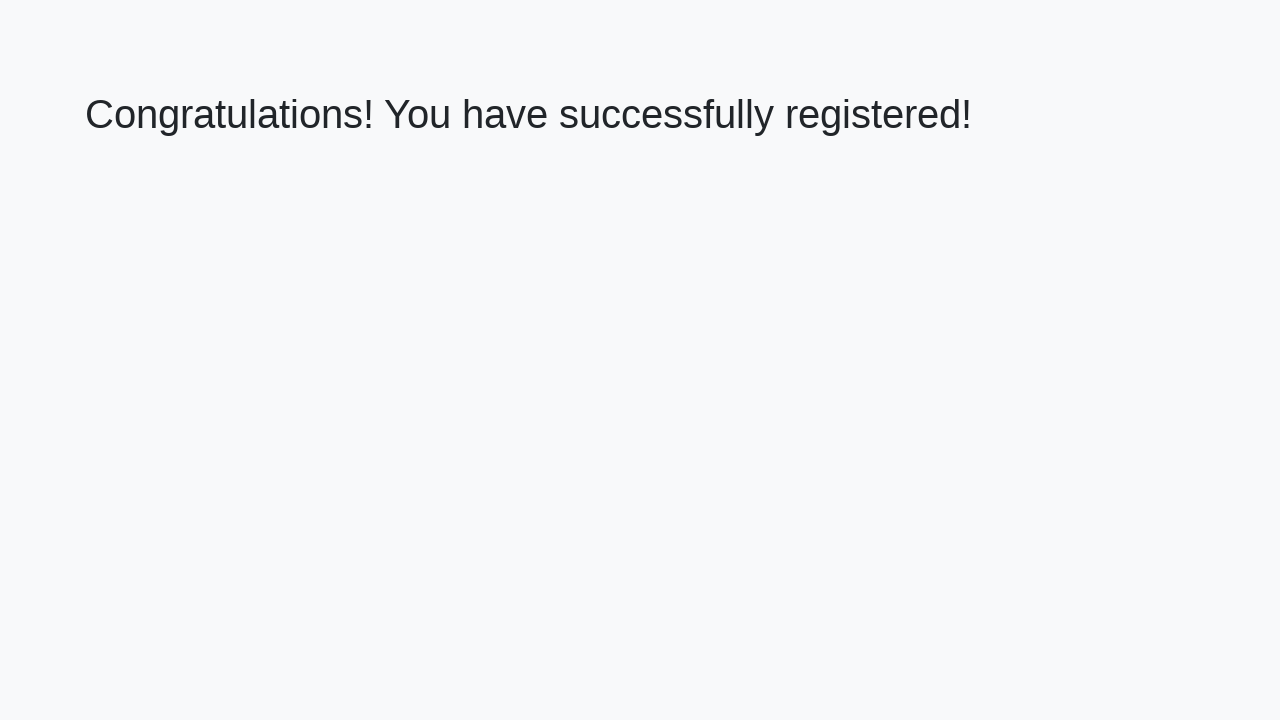

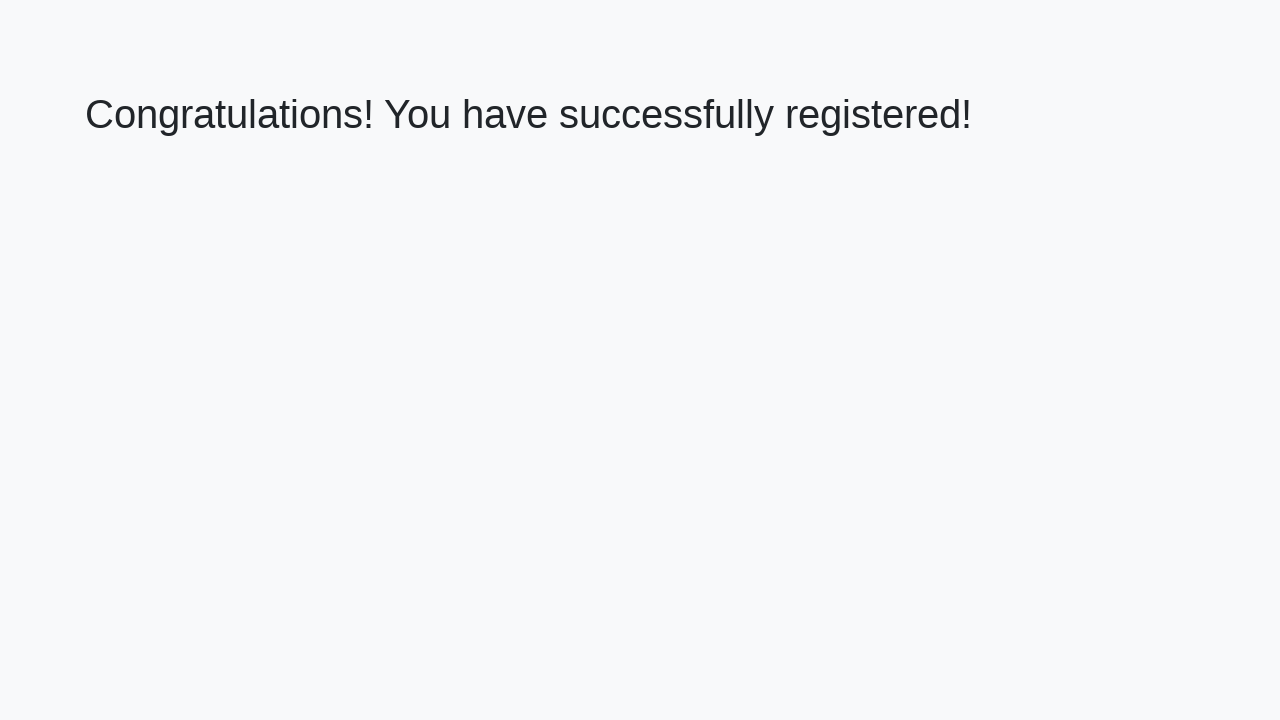